Tests jQuery UI menu by clicking on Enabled menu item and hovering to reveal submenu options

Starting URL: http://the-internet.herokuapp.com/jqueryui/menu

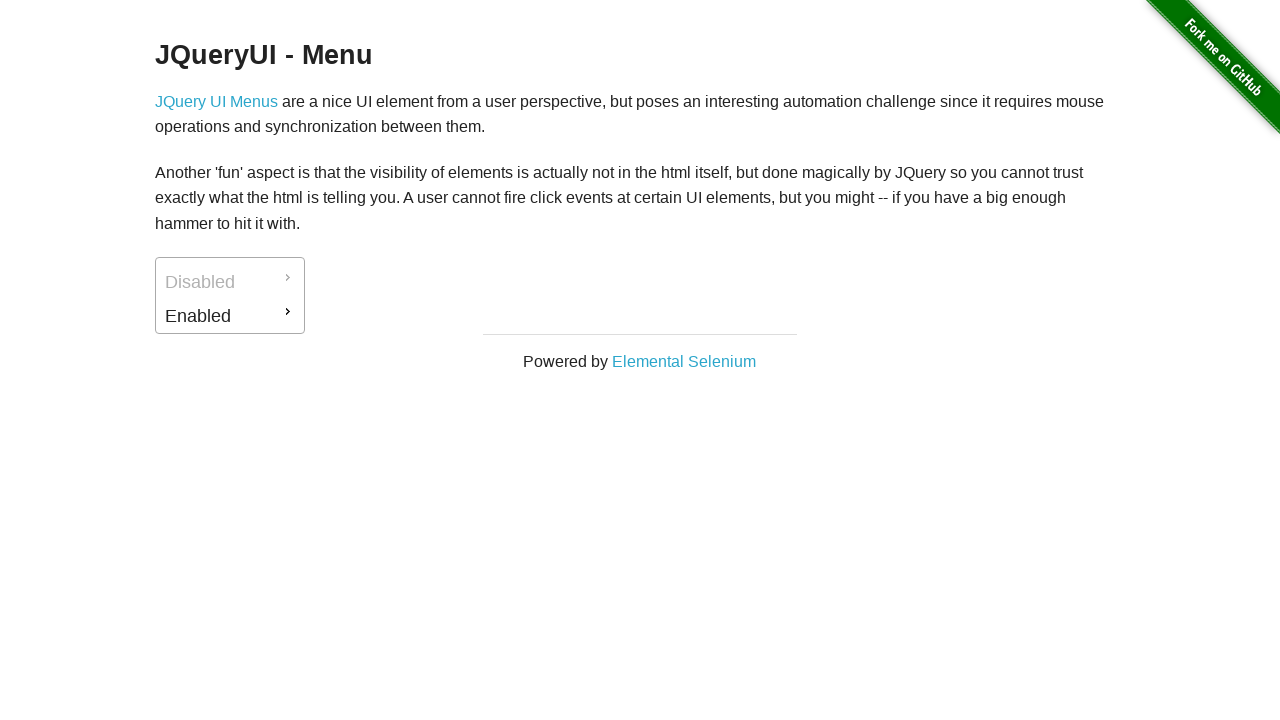

Clicked on Enabled menu item at (230, 316) on #ui-id-2
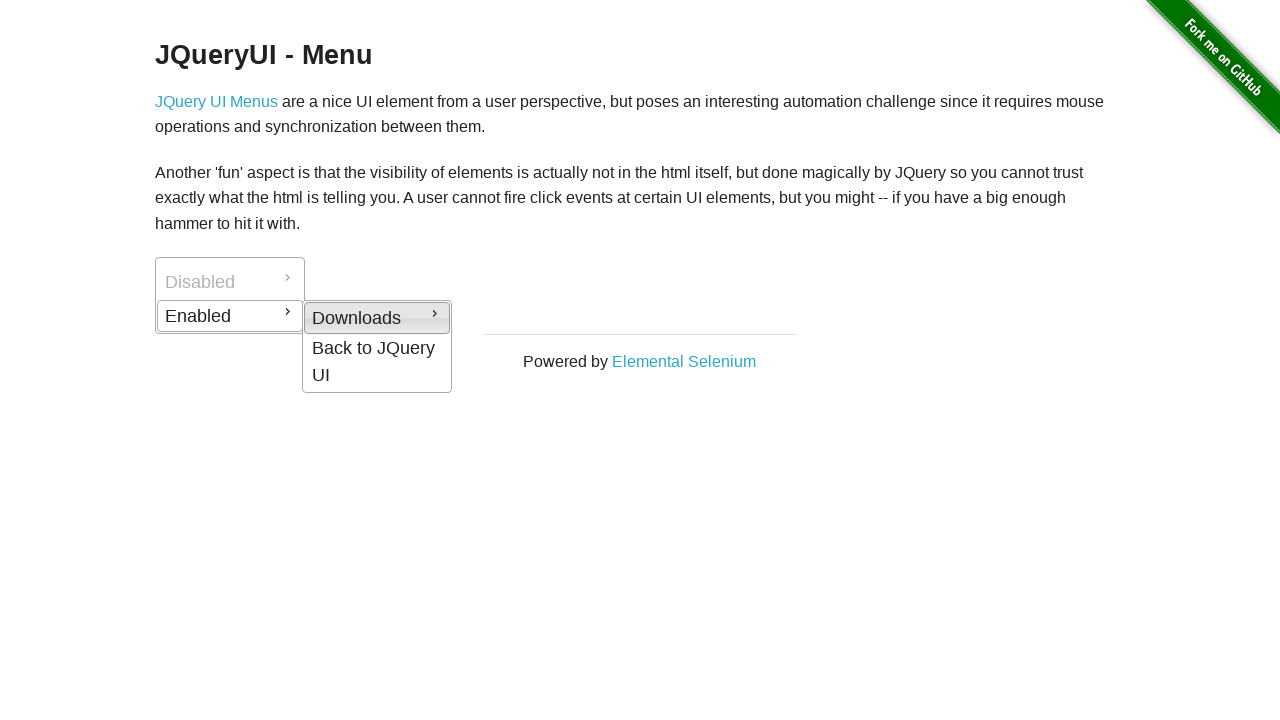

Hovered over Enabled menu to reveal submenu options at (230, 316) on #ui-id-2
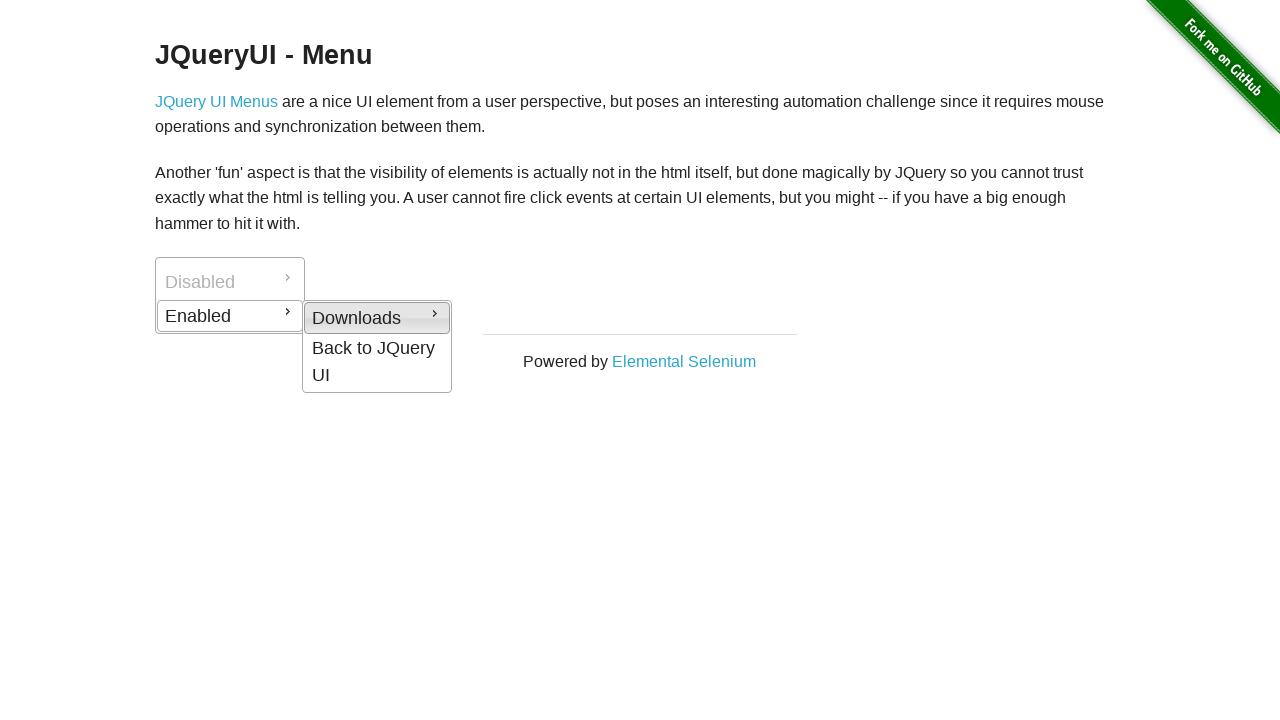

Clicked on Downloads submenu option at (377, 318) on #ui-id-4
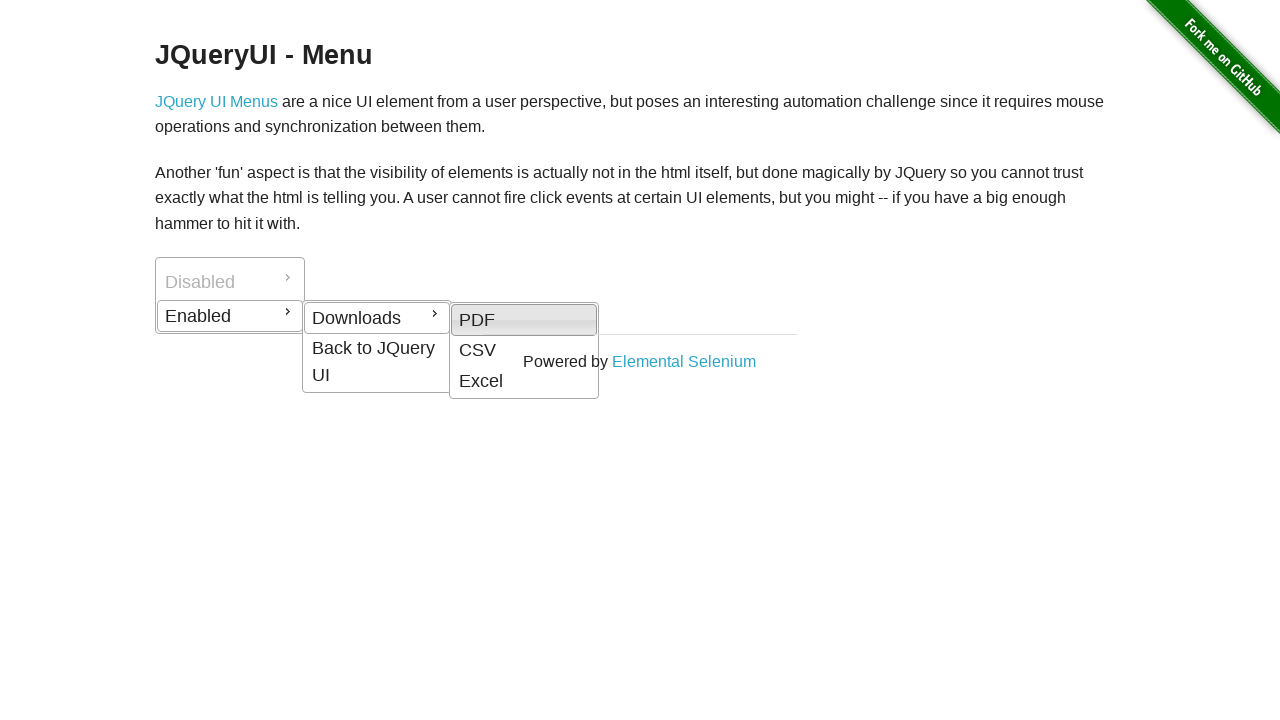

Hovered over Downloads submenu option at (377, 318) on #ui-id-4
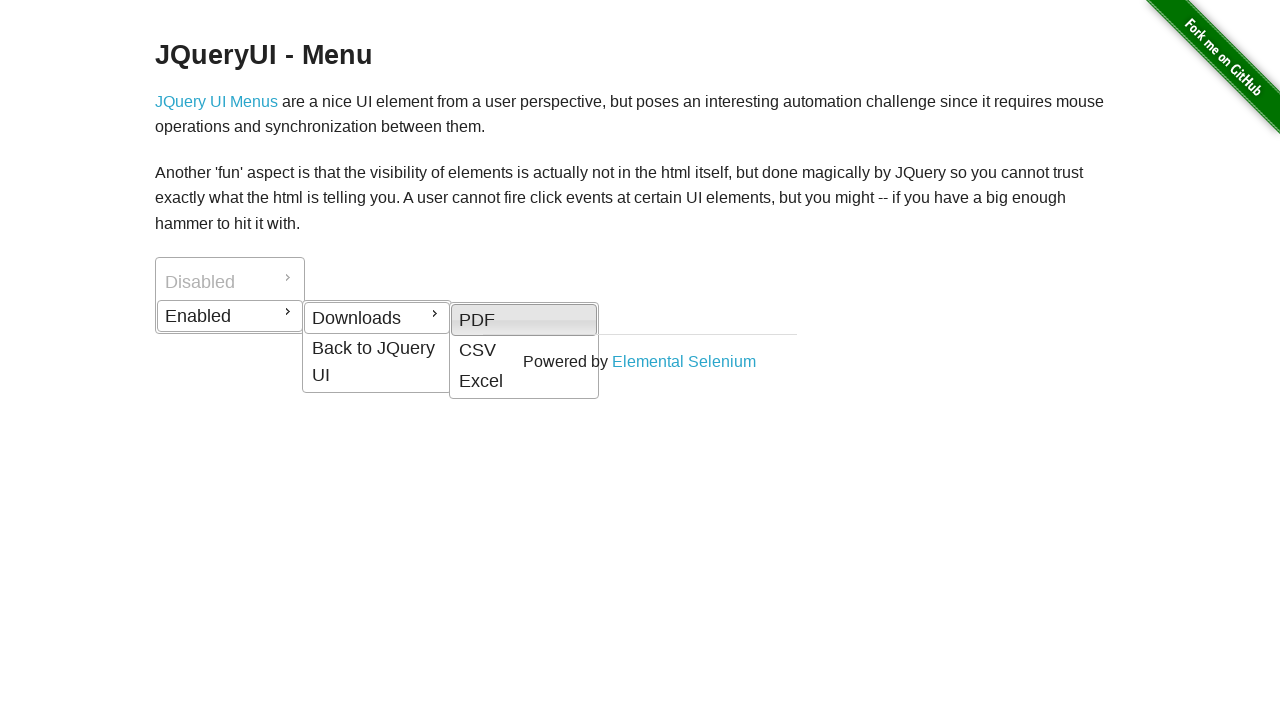

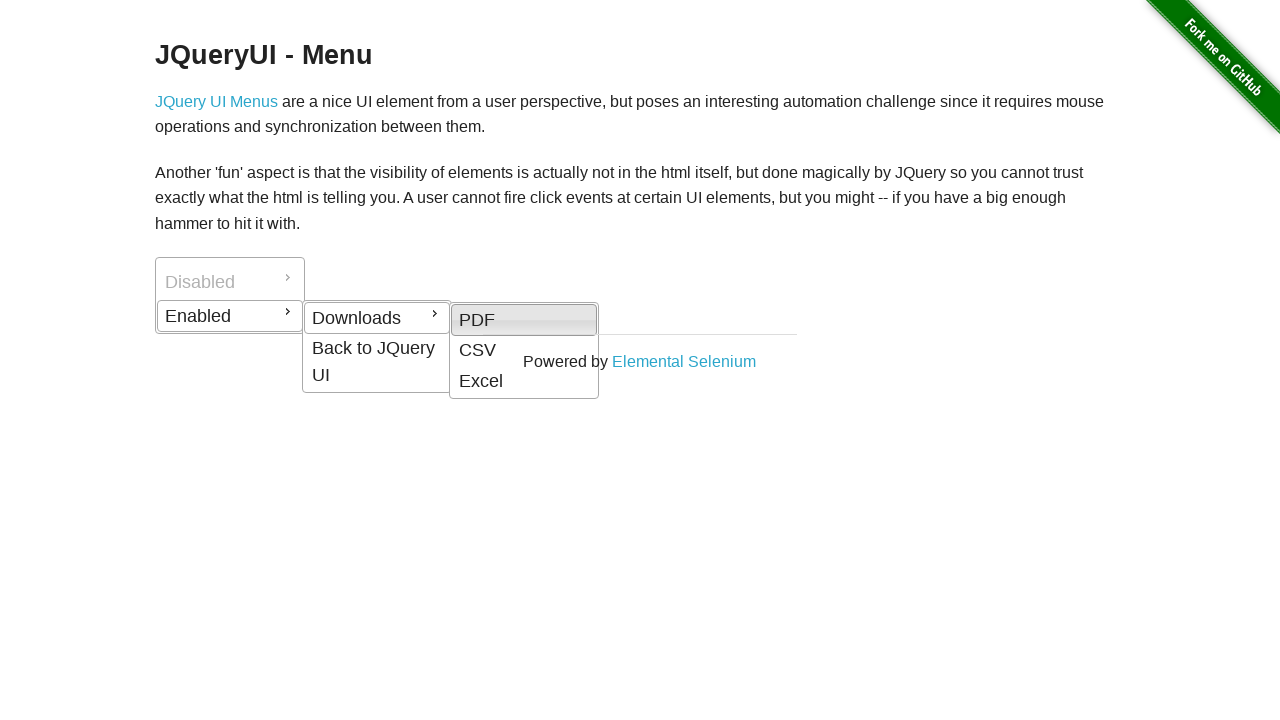